Tests valid zip code entry on registration page, verifies that entering a 5-digit zip code allows proceeding to the next step where first name field is displayed.

Starting URL: https://www.sharelane.com/cgi-bin/register.py

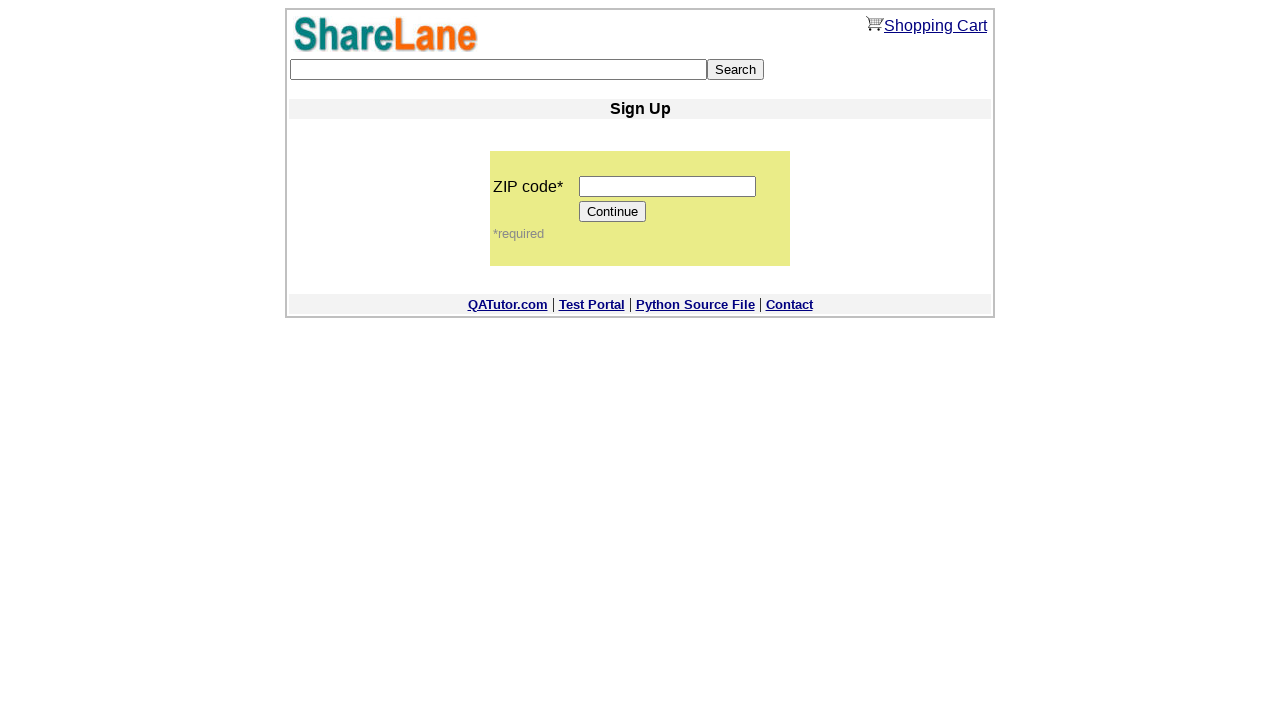

Filled zip code field with '12345' on input[name='zip_code']
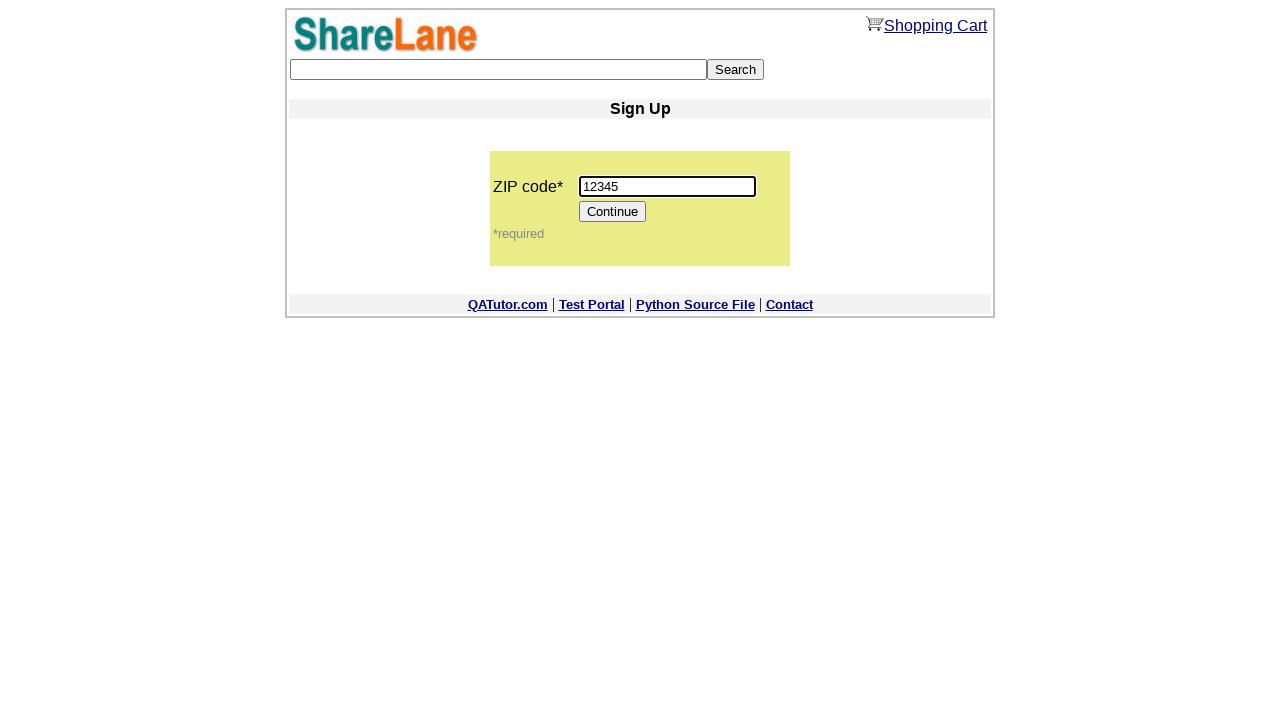

Clicked Continue button to proceed at (613, 212) on input[value='Continue']
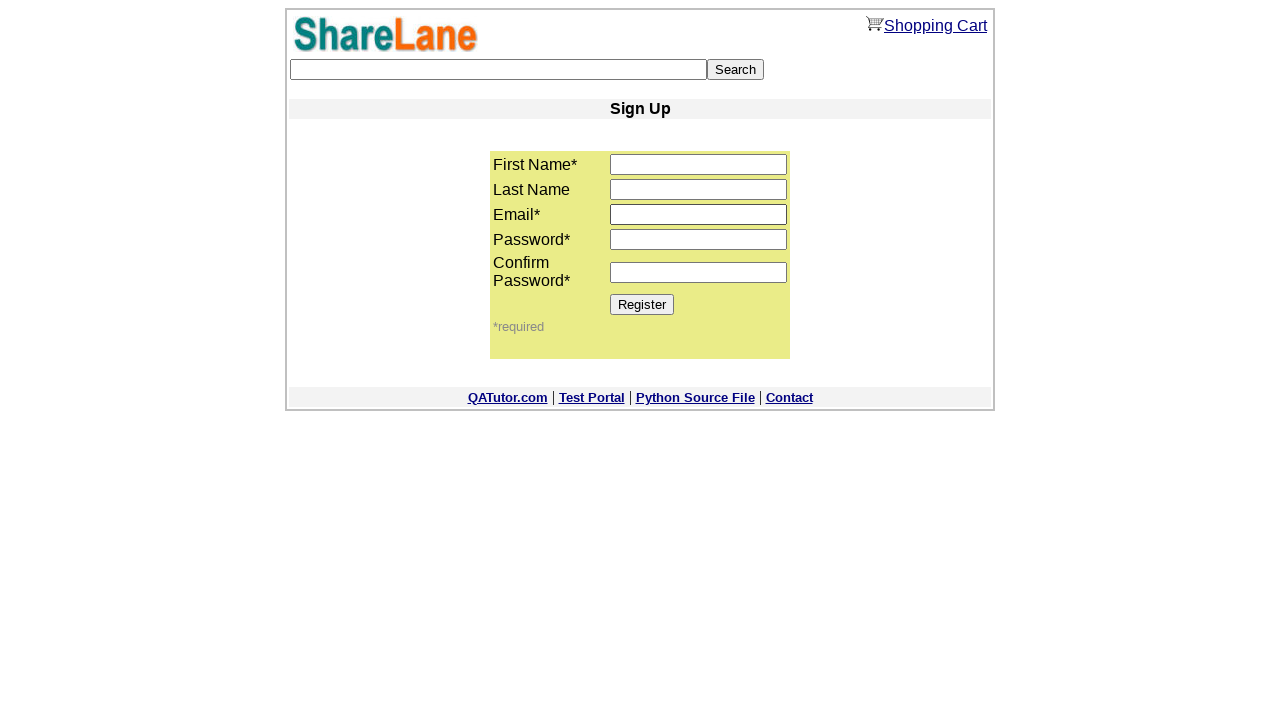

First name field appeared, confirming successful progression to next step
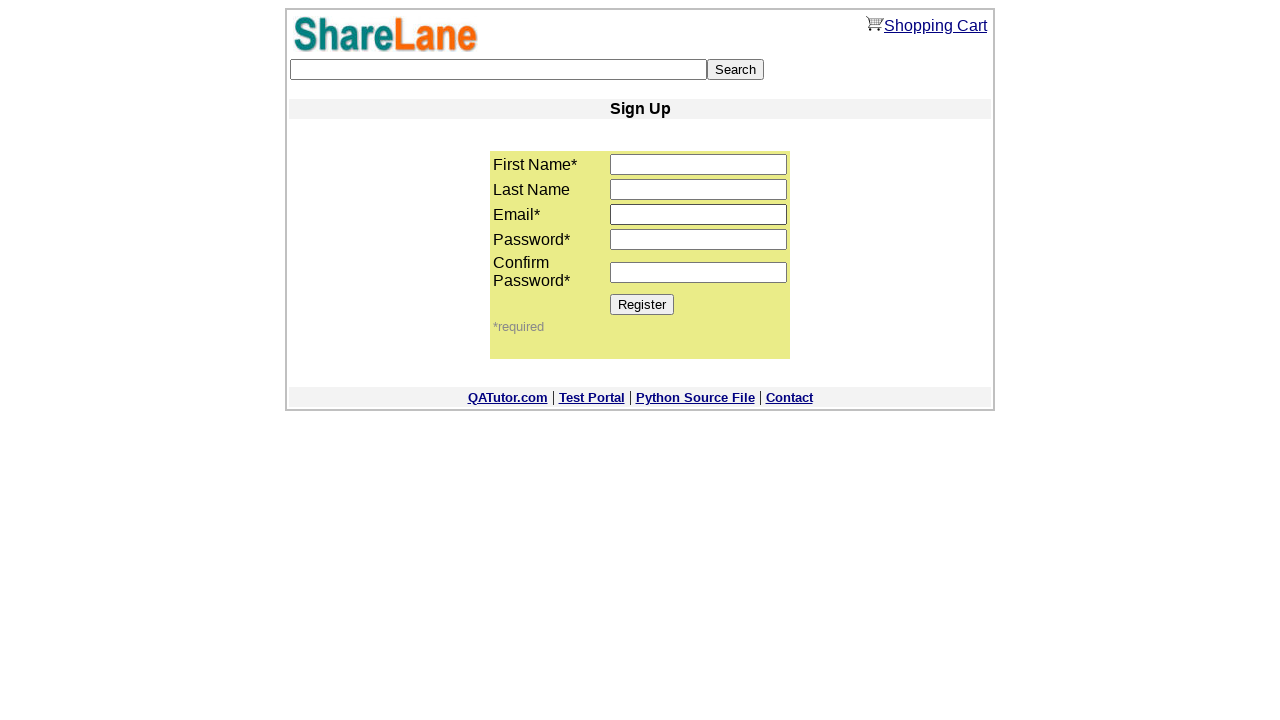

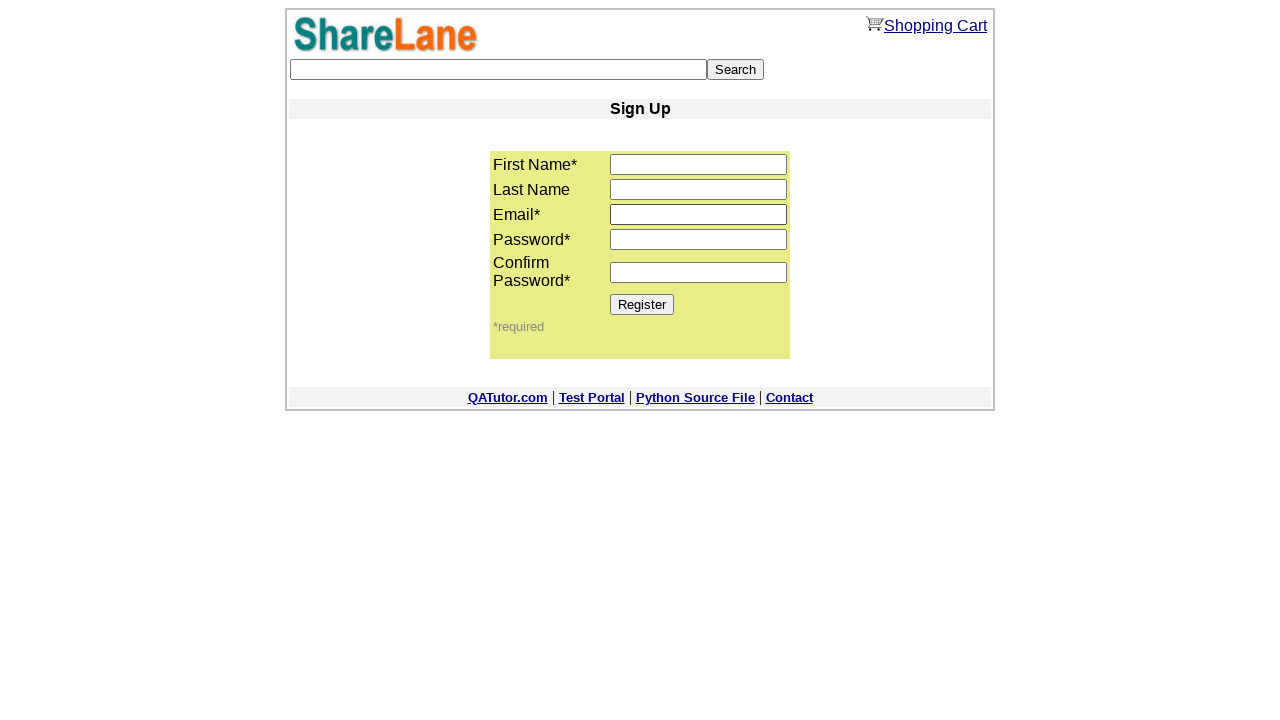